Tests the team goals statistics page by clicking the "All Matches" filter button and selecting "Argentina" from the country dropdown to filter match results.

Starting URL: https://www.adamchoi.co.uk/teamgoals/detailed

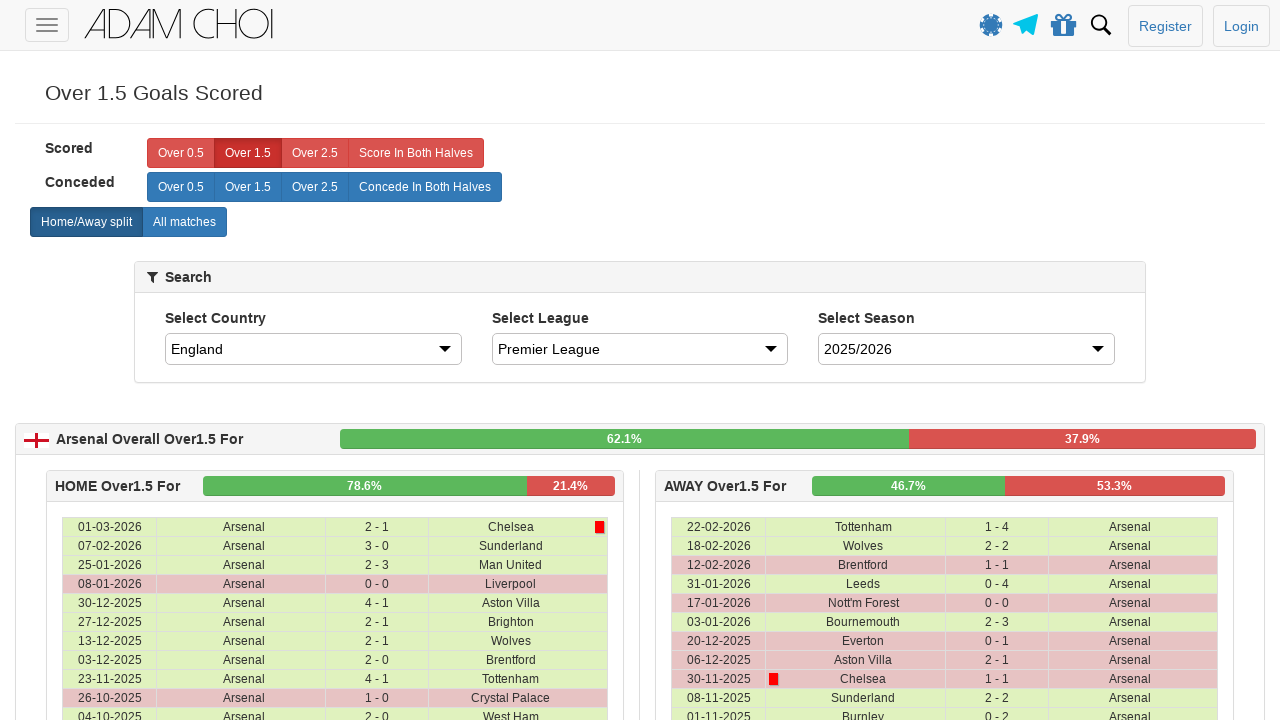

Clicked 'All Matches' filter button at (184, 222) on xpath=//*[@id="page-wrapper"]/div/home-away-selector/div/div/div/div/label[2]
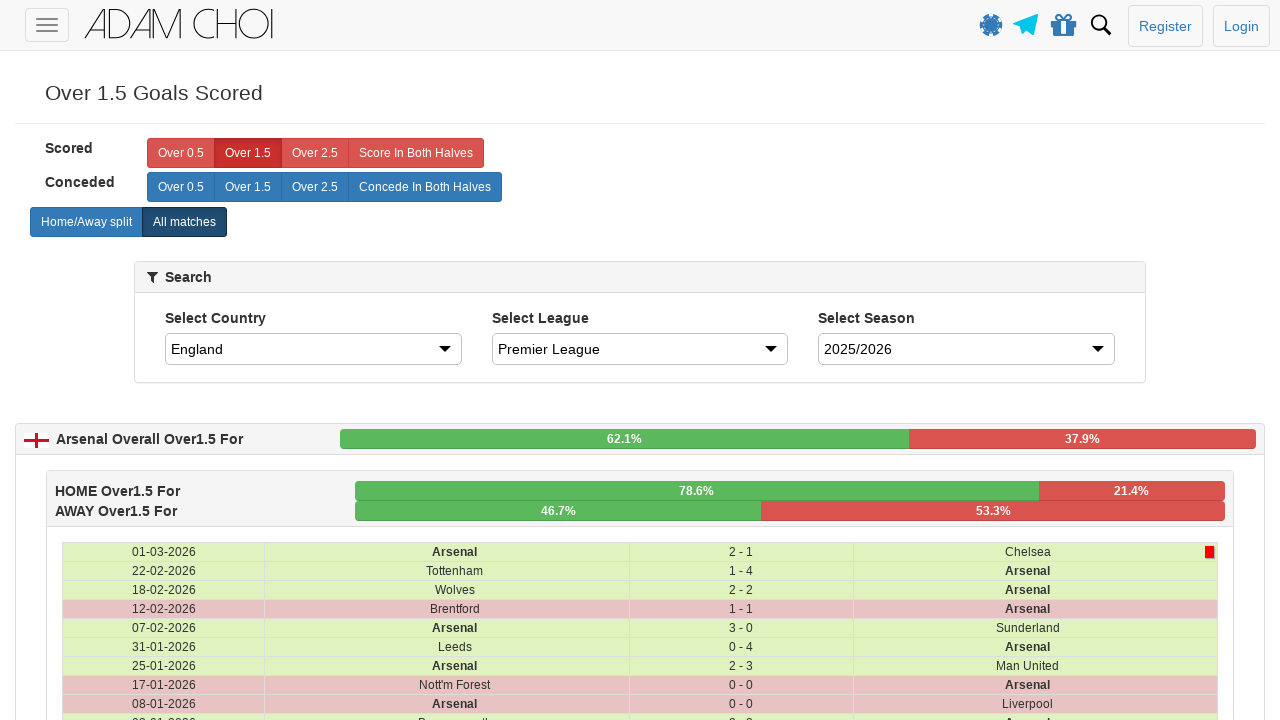

Selected 'Argentina' from the country dropdown on #country
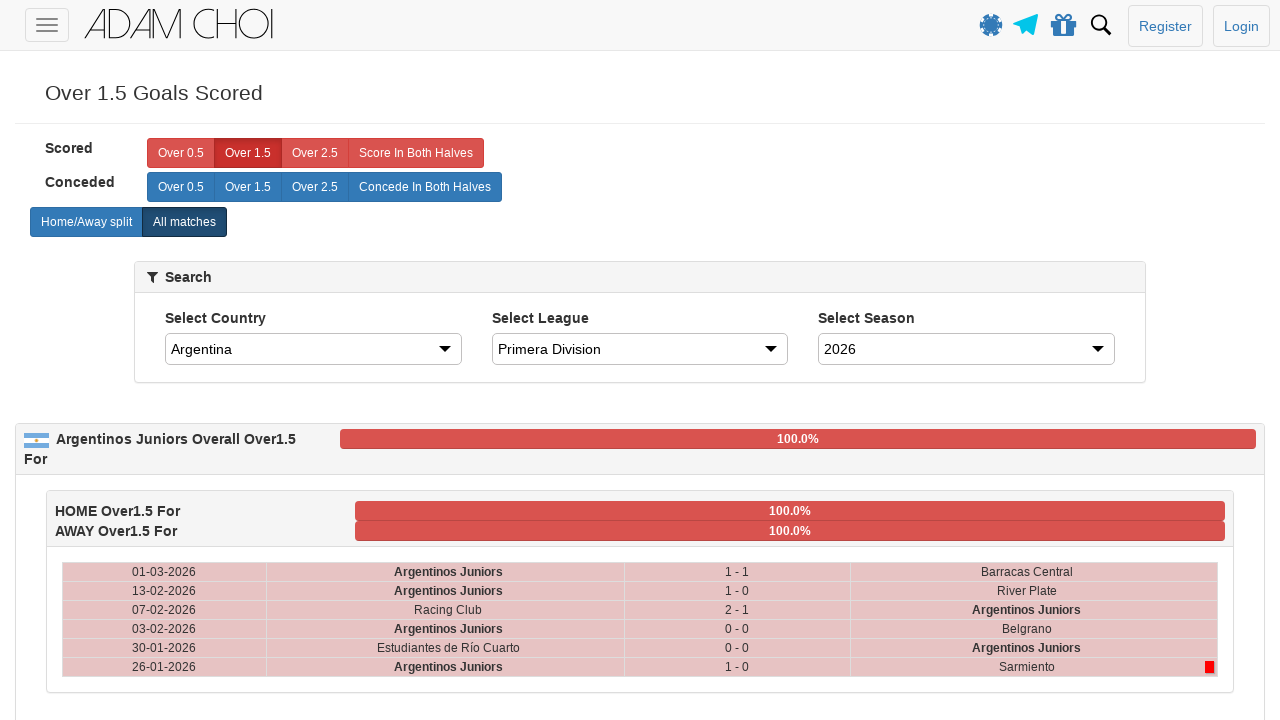

Match data table rows loaded
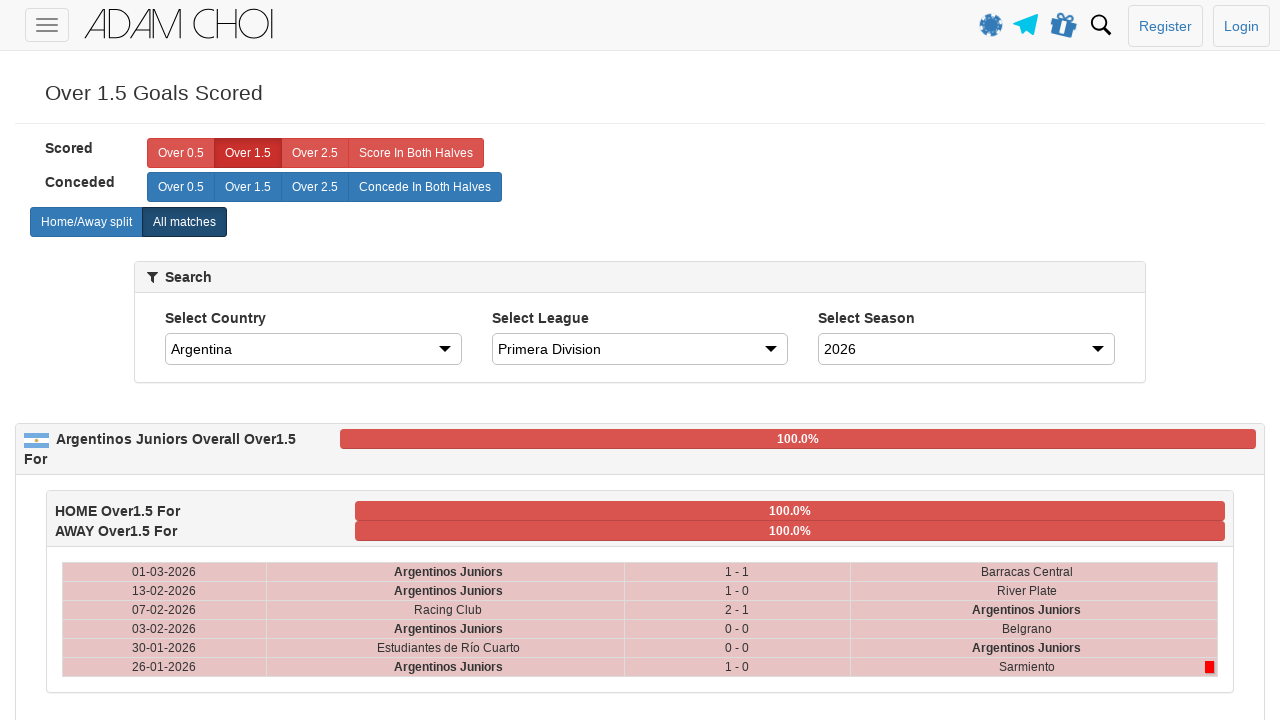

Verified table rows are present in filtered results
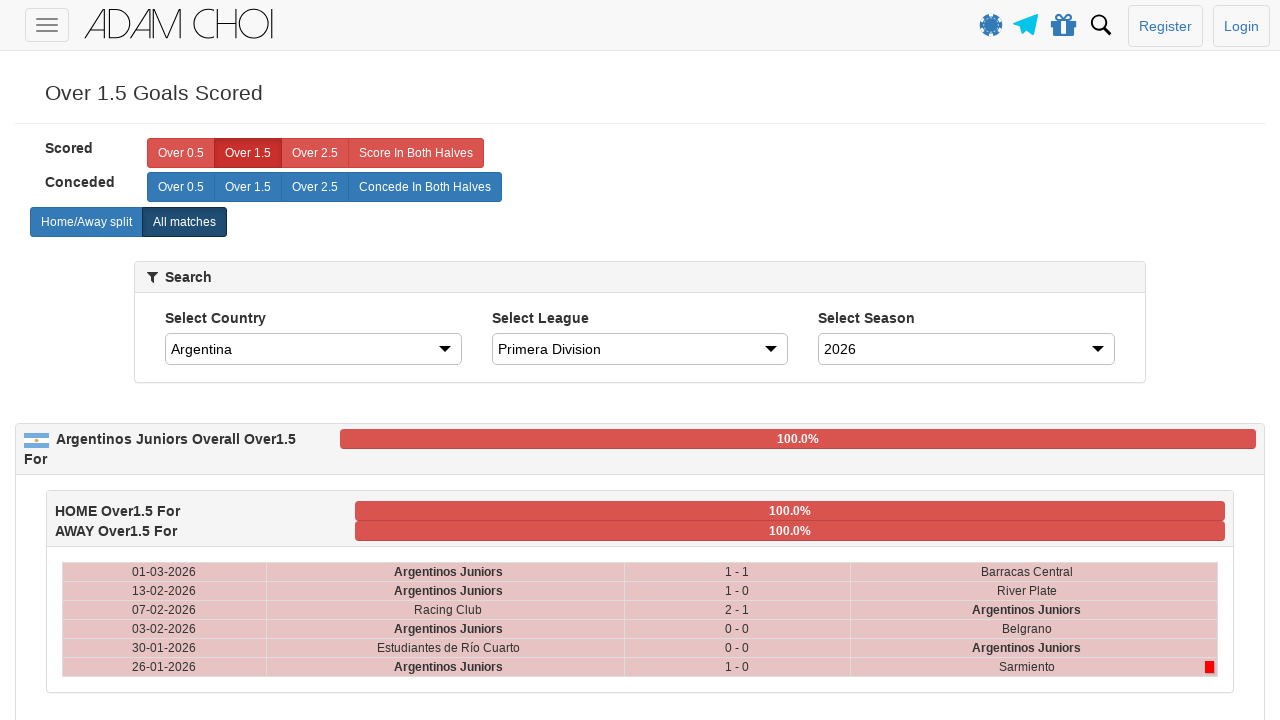

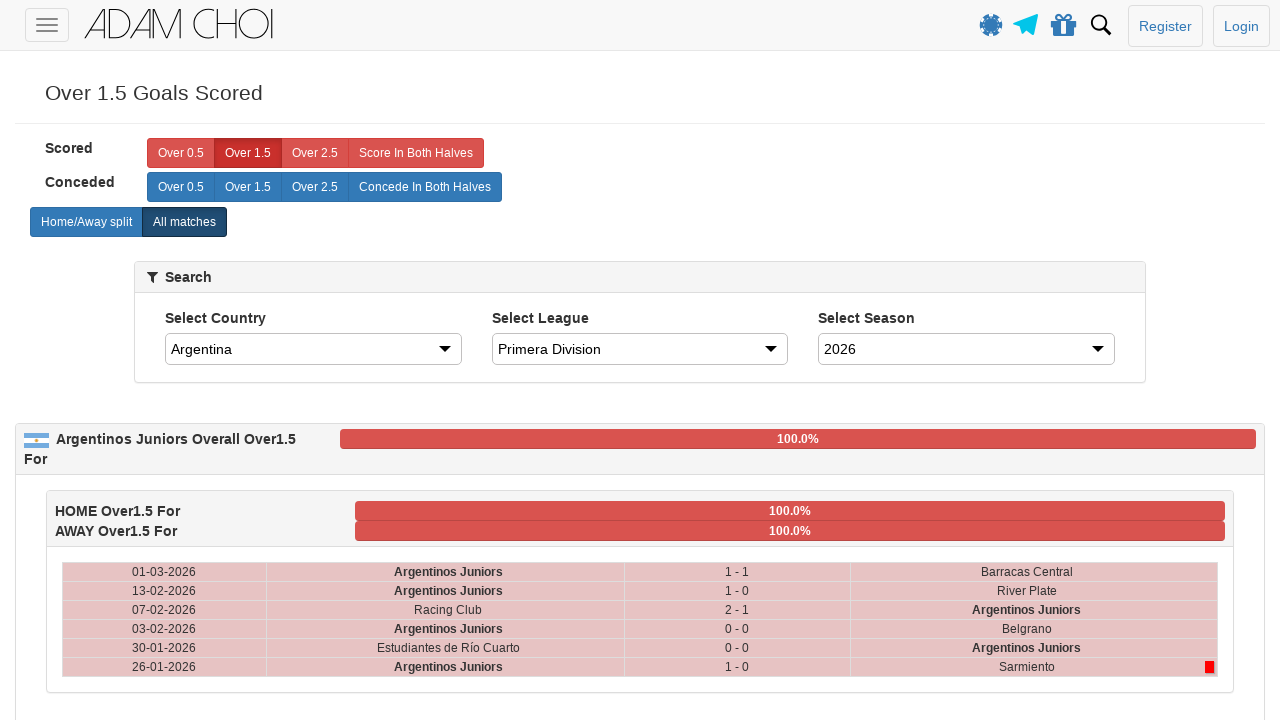